Opens the Biaoshitong website, navigates back, then forward in browser history

Starting URL: https://www.biaoshitong.com

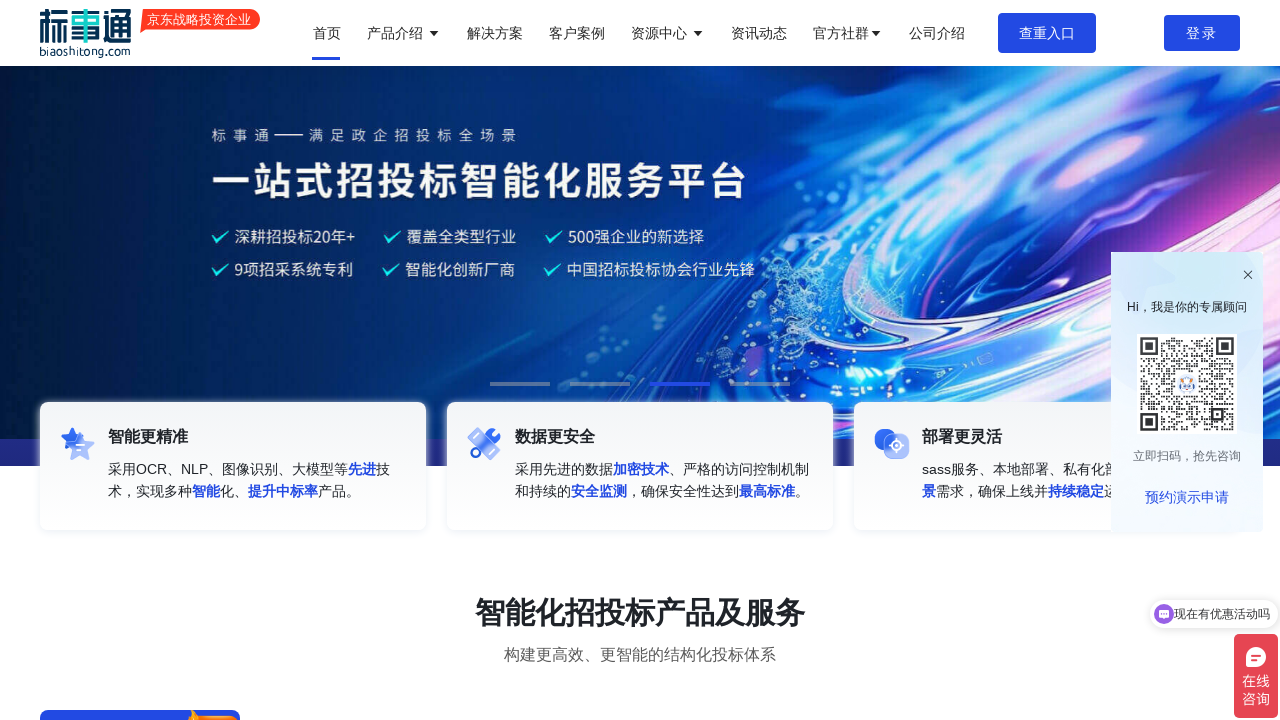

Navigated to https://www.biaoshitong.com
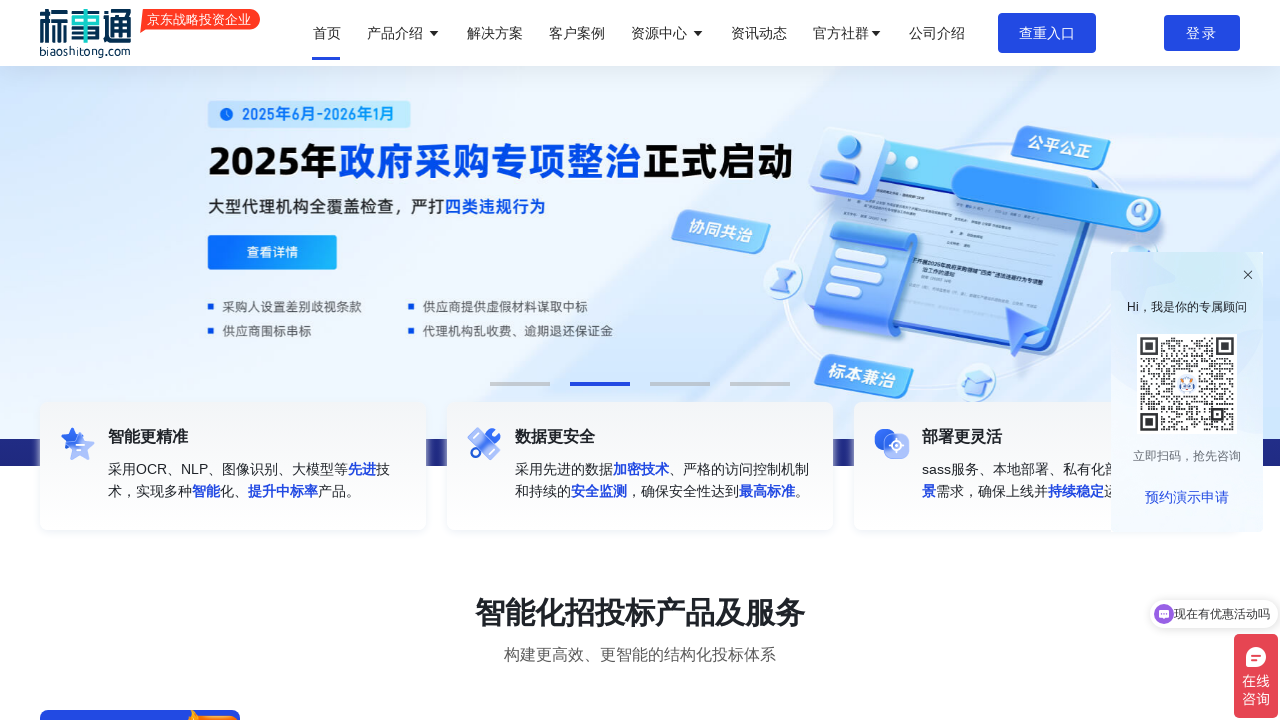

Navigated back in browser history
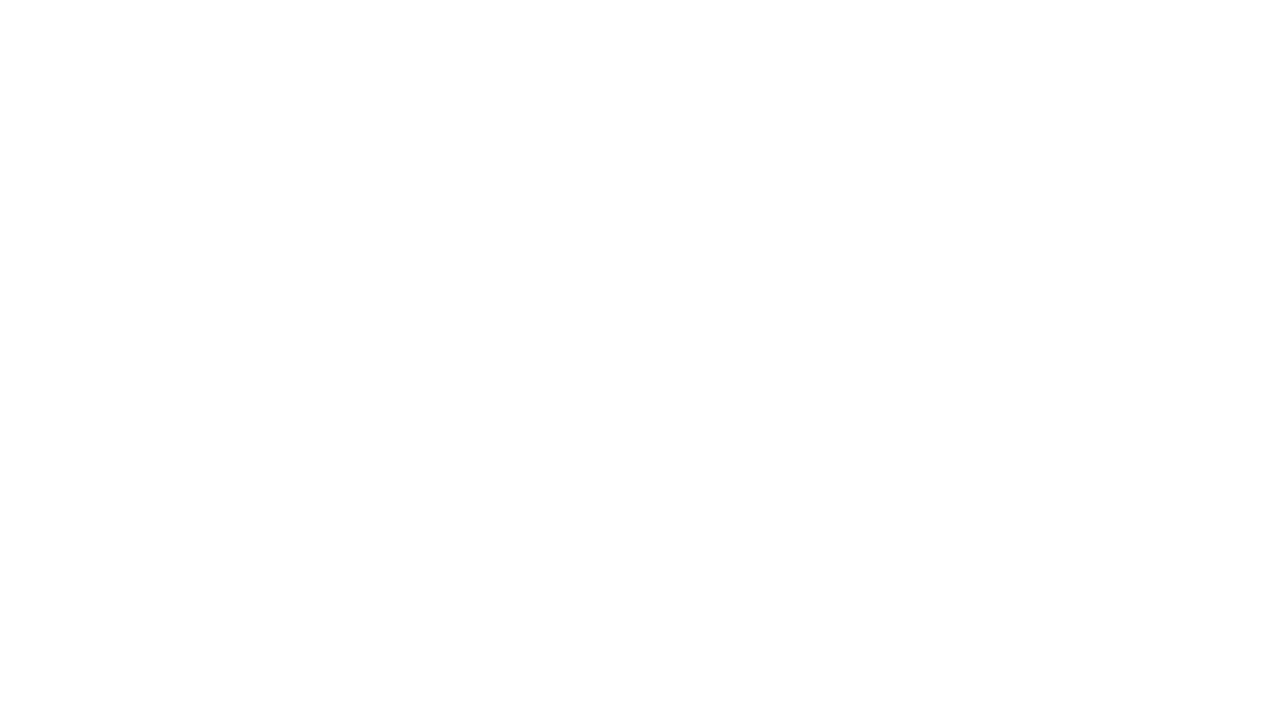

Navigated forward in browser history
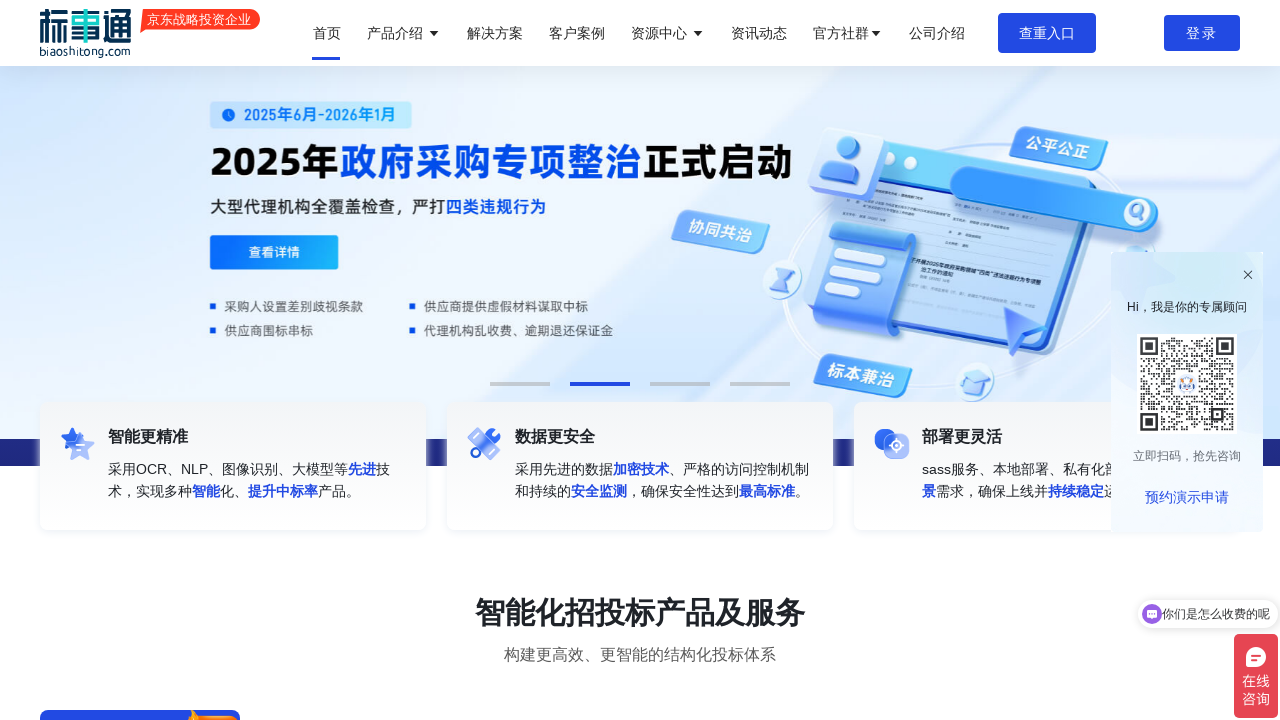

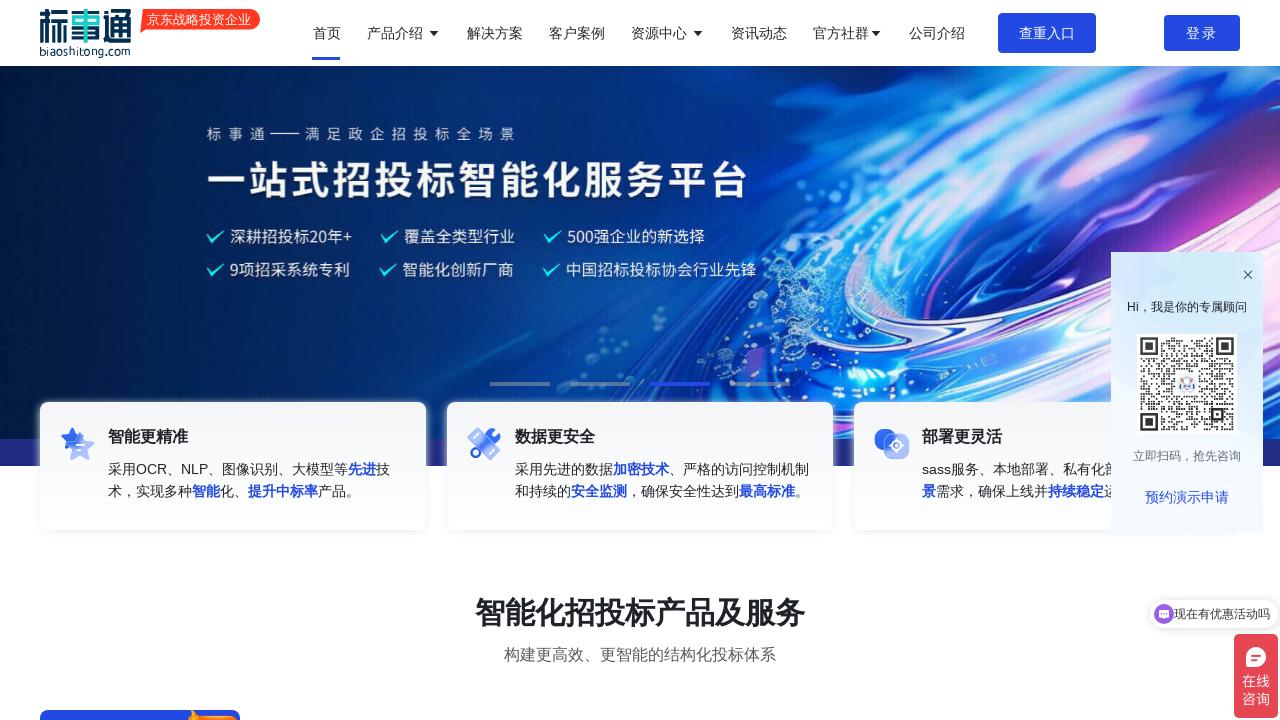